Tests right-click context menu functionality by performing a right-click on an element and selecting an option from the context menu

Starting URL: https://swisnl.github.io/jQuery-contextMenu/demo.html

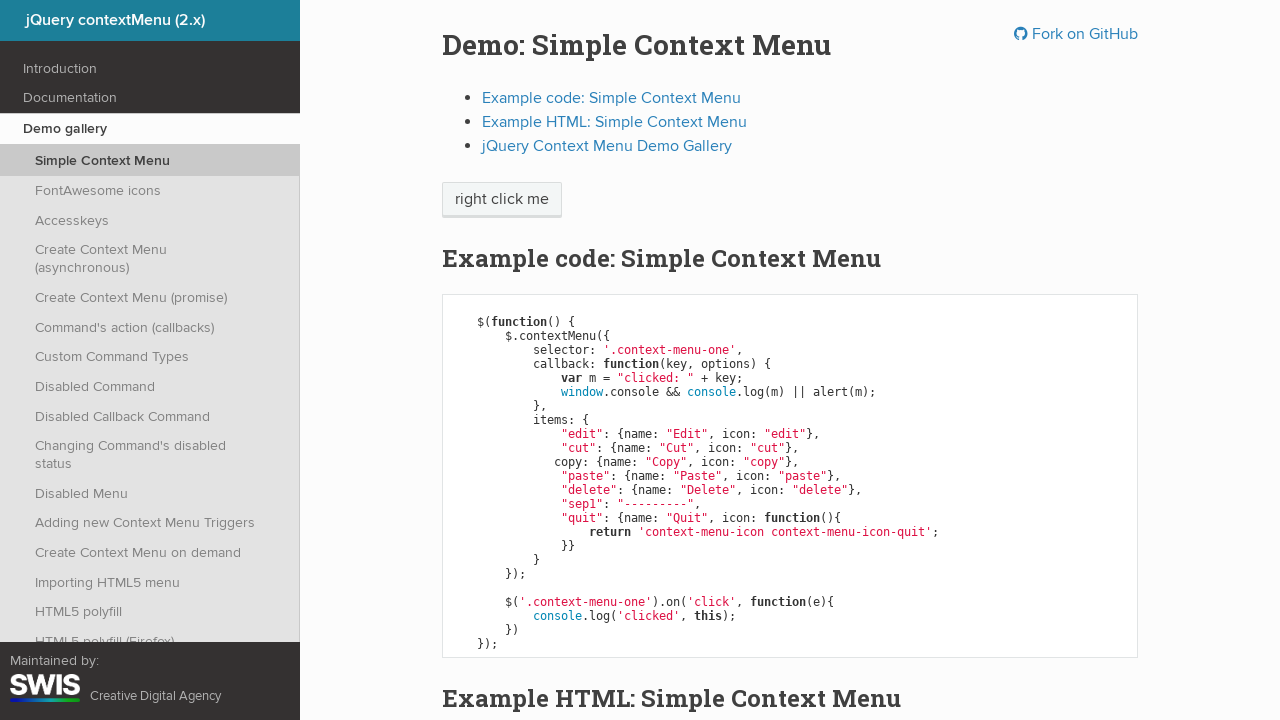

Located element to right-click on the demo page
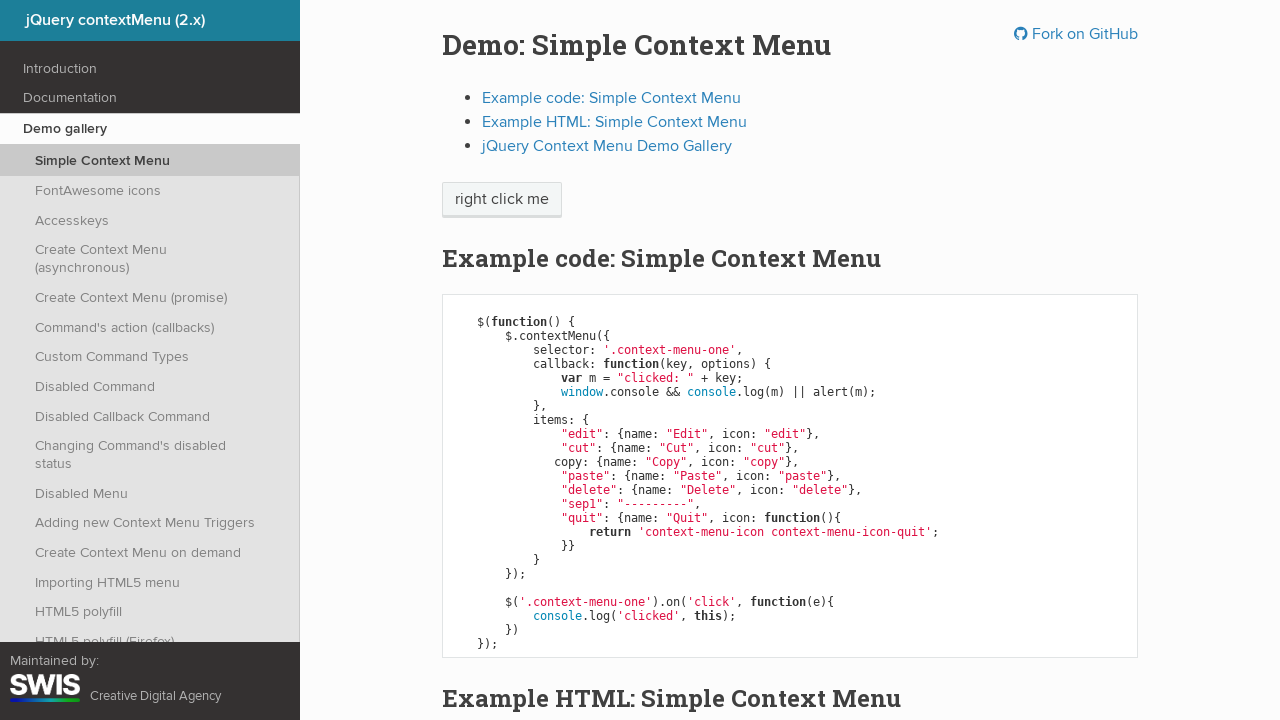

Right-clicked on the element to open context menu at (502, 200) on xpath=//html/body/div[1]/section/div/div/div/p/span
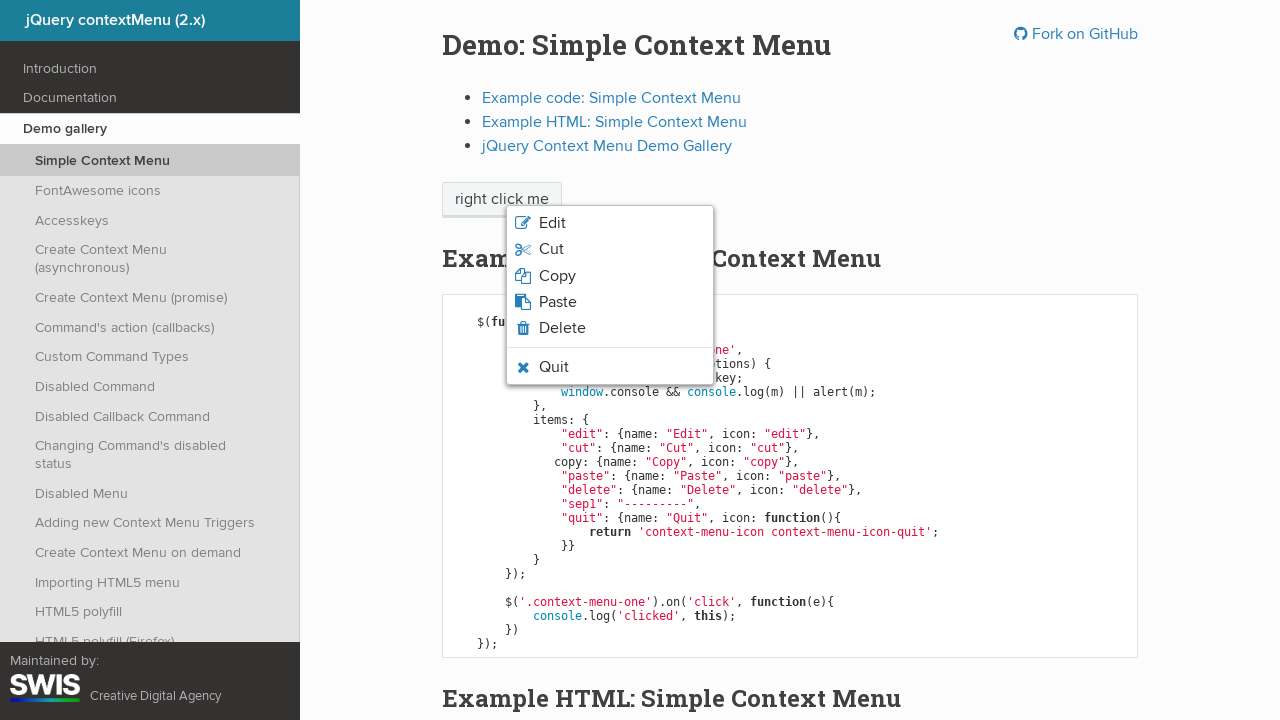

Clicked the second option in the context menu at (610, 249) on xpath=//html/body/ul/li[2]
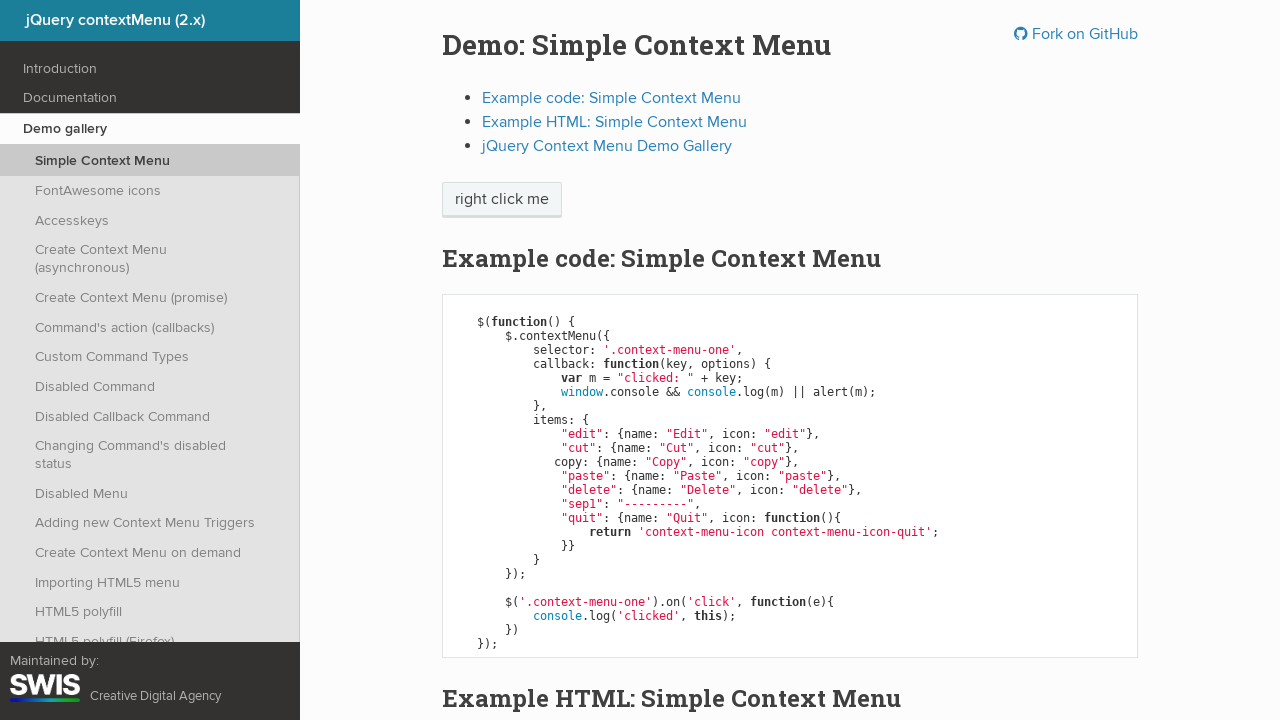

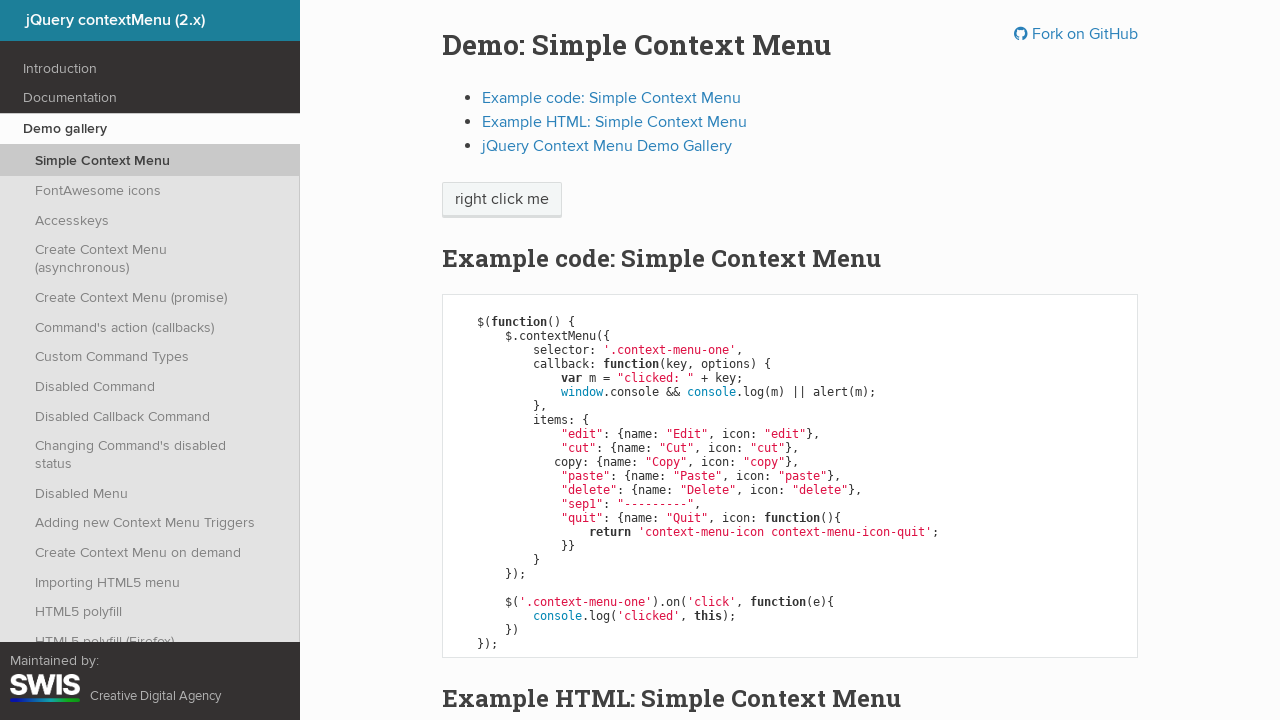